Tests JavaScript alert handling by clicking a button that triggers an alert and then accepting it

Starting URL: https://the-internet.herokuapp.com/javascript_alerts

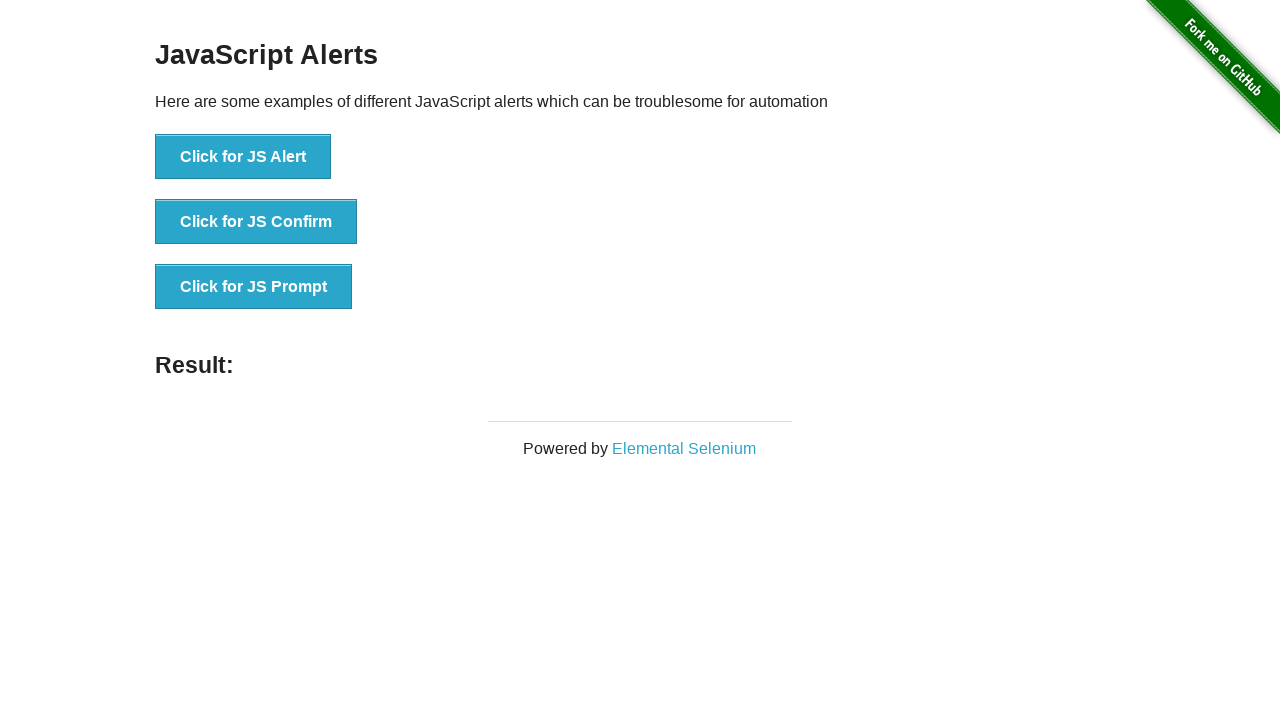

Clicked button to trigger JavaScript alert at (243, 157) on xpath=//button[normalize-space()='Click for JS Alert']
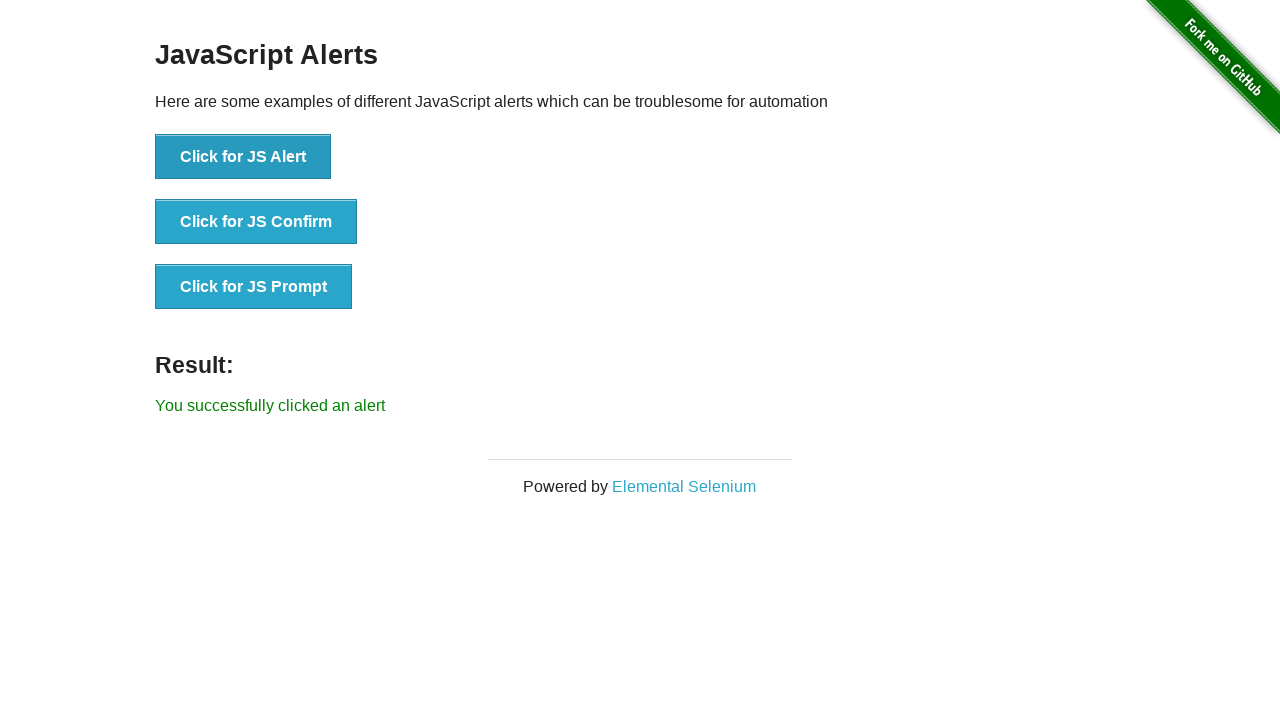

Set up dialog handler to accept alert
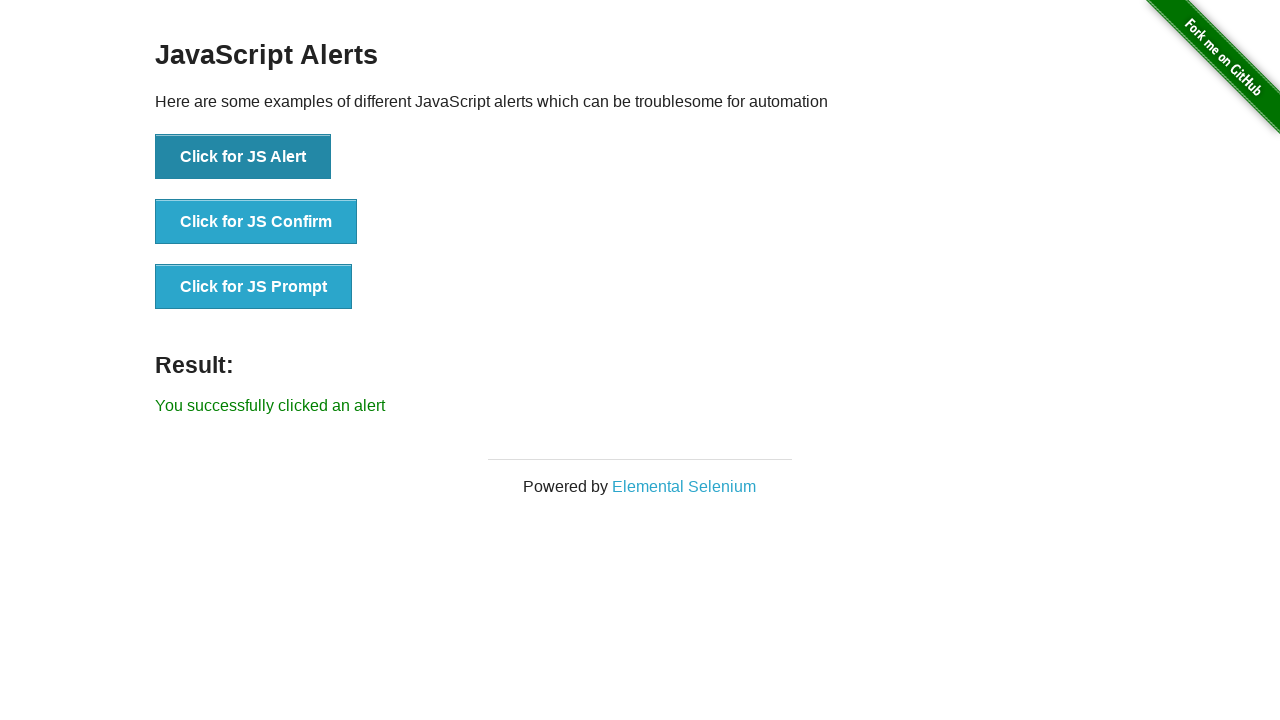

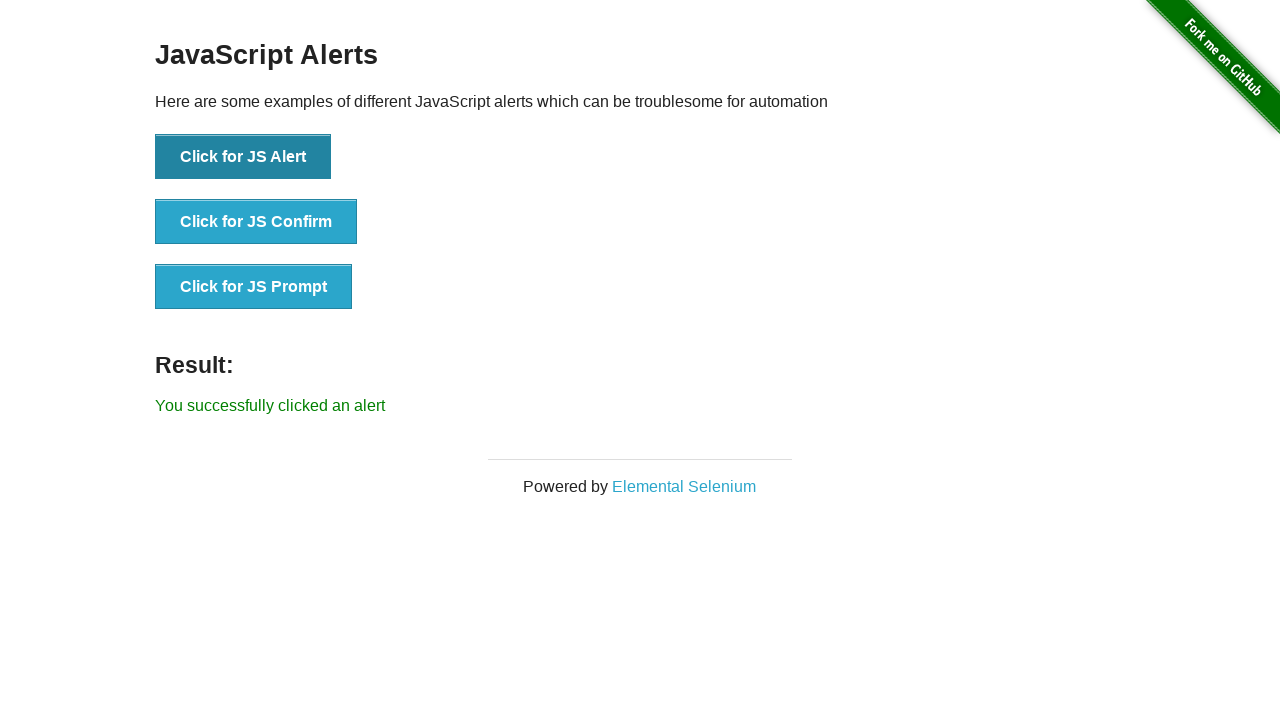